Tests iframe handling by switching to an iframe, clicking a button inside it, then switching back to the parent frame and clicking a menu button

Starting URL: https://www.w3schools.com/js/tryit.asp?filename=tryjs_myfirst

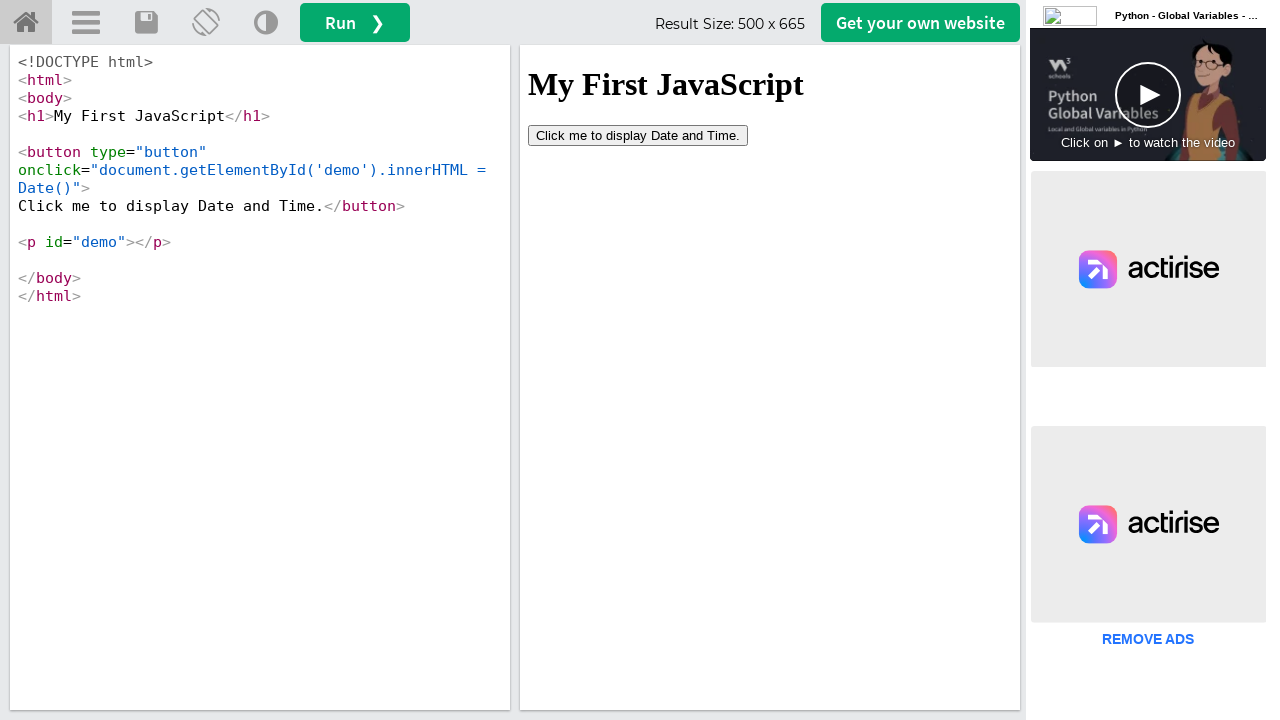

Located iframe #iframeResult for switching context
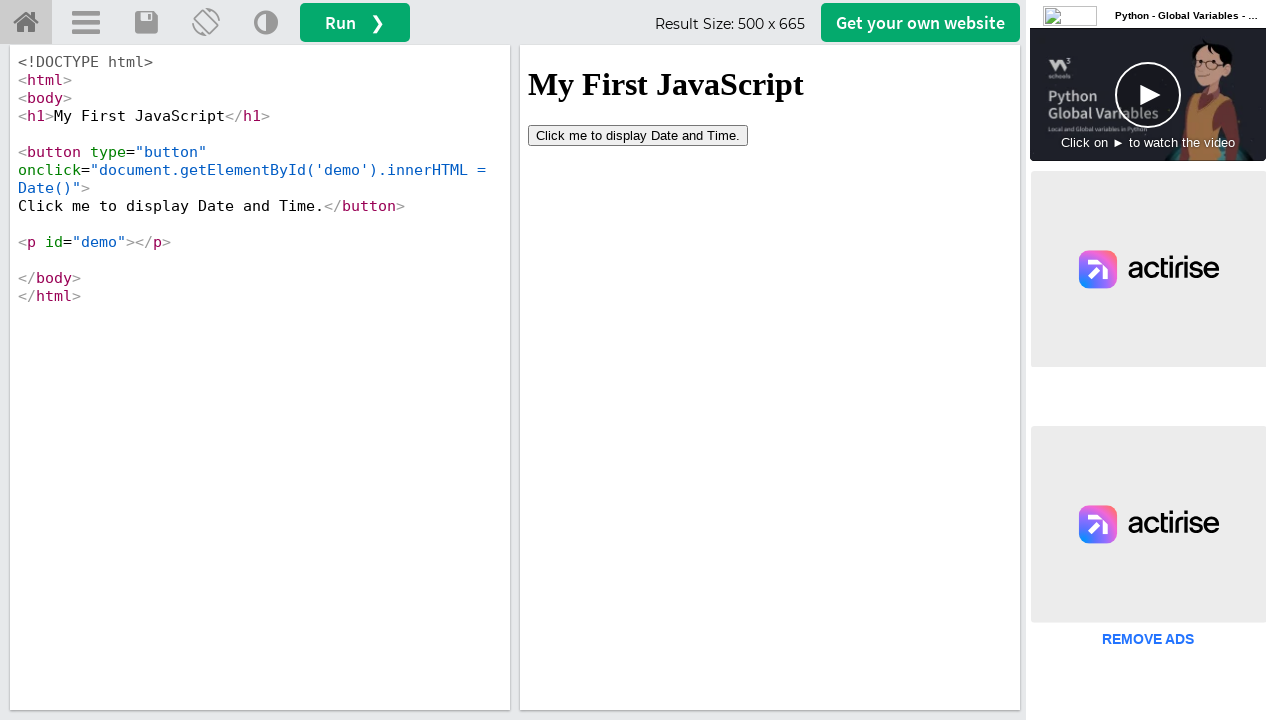

Clicked 'Date and Time' button inside iframe at (638, 135) on #iframeResult >> internal:control=enter-frame >> xpath=//button[contains(text(),
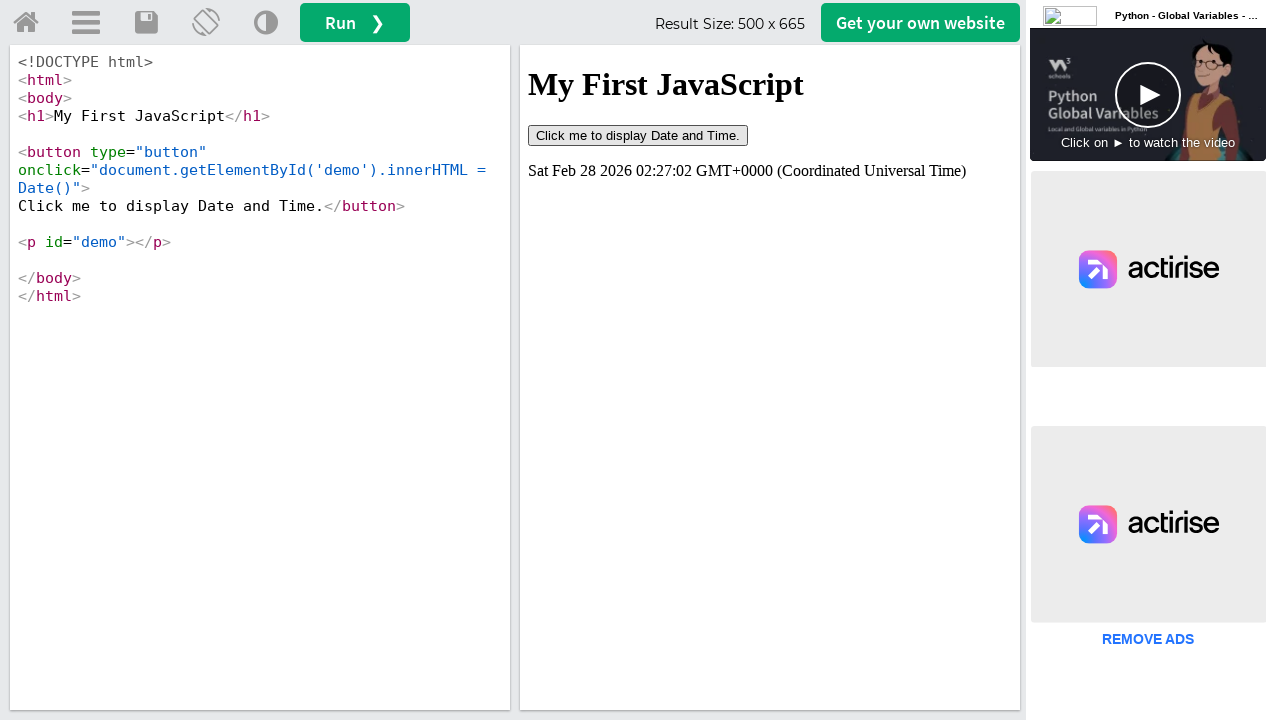

Clicked menu button in parent frame at (86, 23) on #menuButton
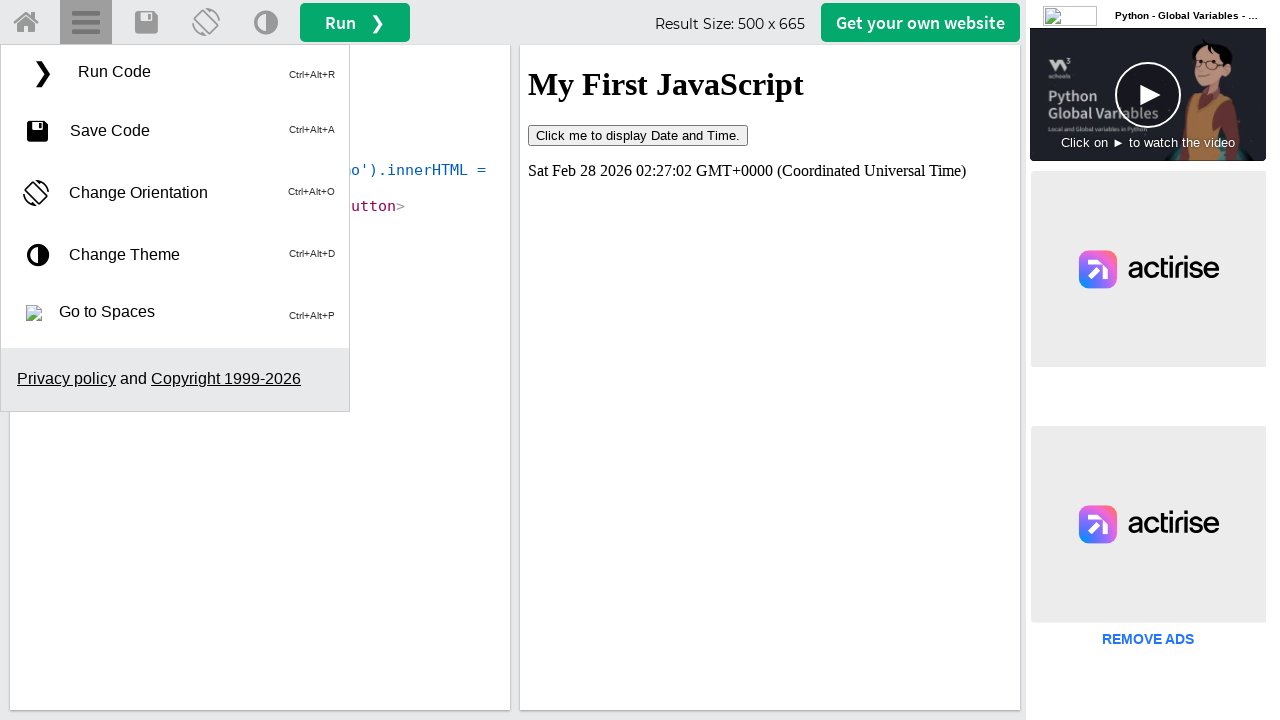

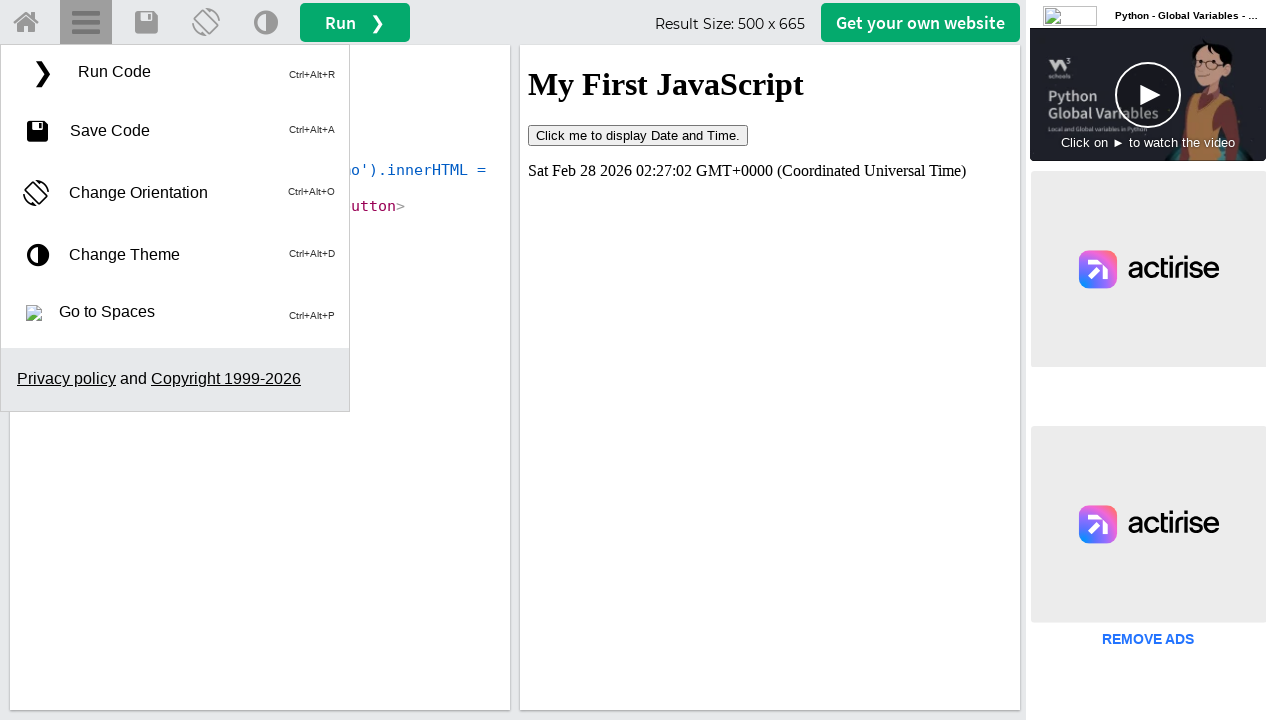